Tests static dropdown selection functionality by selecting options using different methods: by index, by value, and by visible text

Starting URL: https://rahulshettyacademy.com/dropdownsPractise/

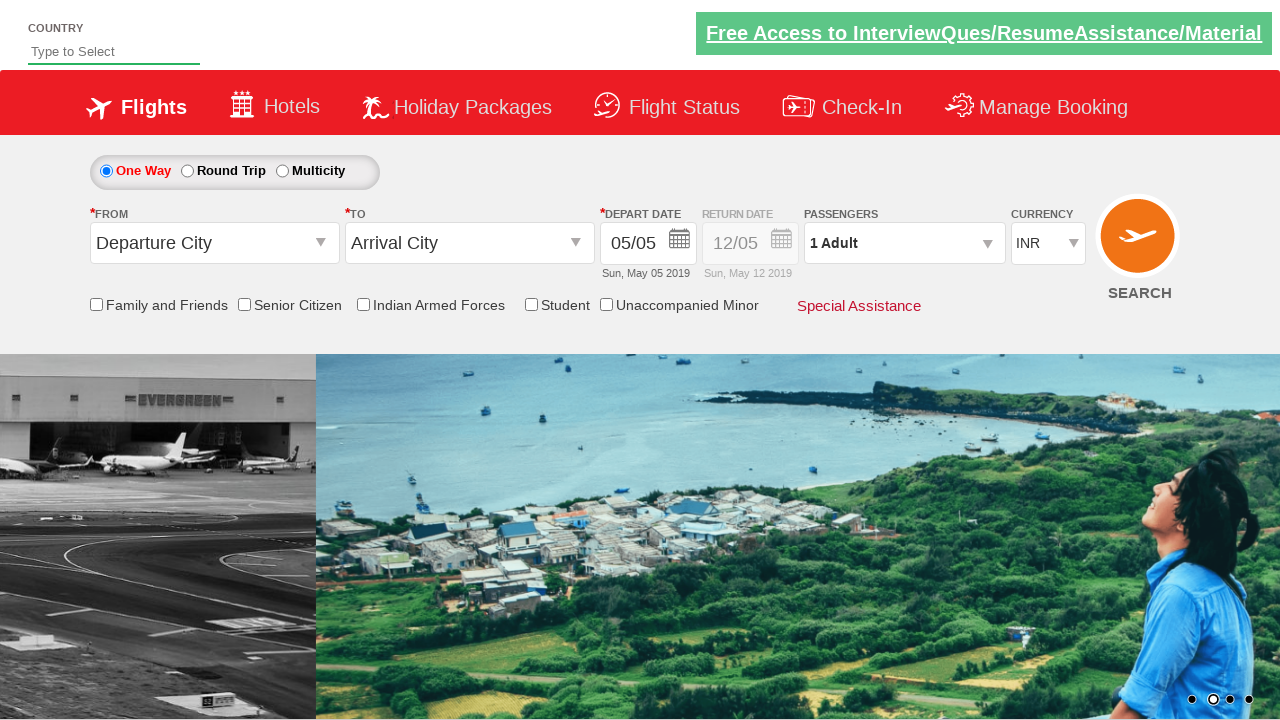

Selected dropdown option by index 3 (USD) on #ctl00_mainContent_DropDownListCurrency
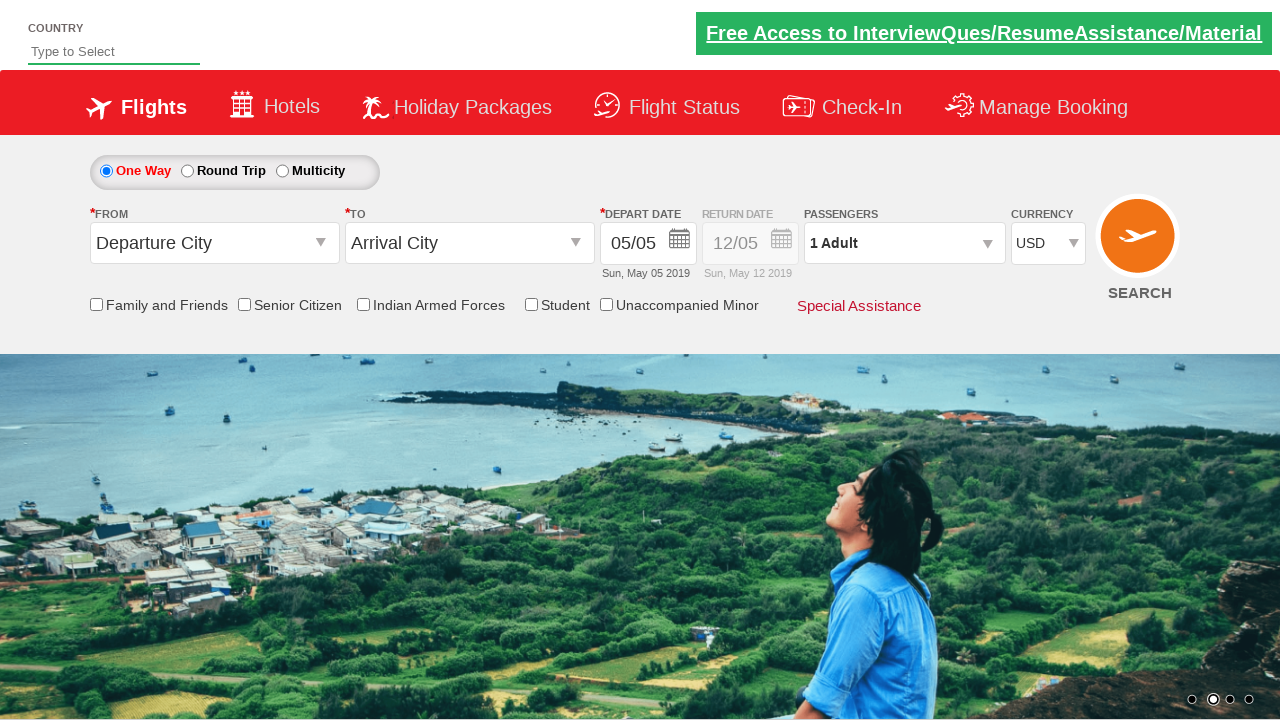

Selected dropdown option by value 'AED' on #ctl00_mainContent_DropDownListCurrency
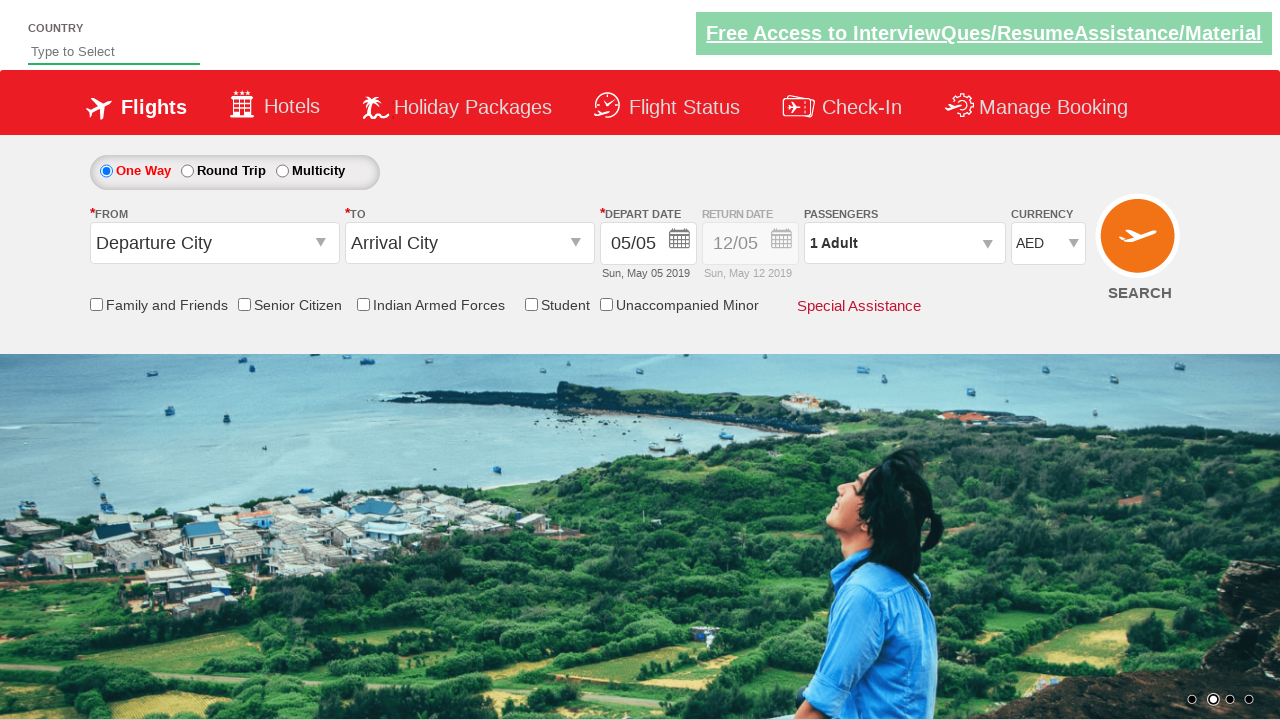

Selected dropdown option by visible text 'INR' on #ctl00_mainContent_DropDownListCurrency
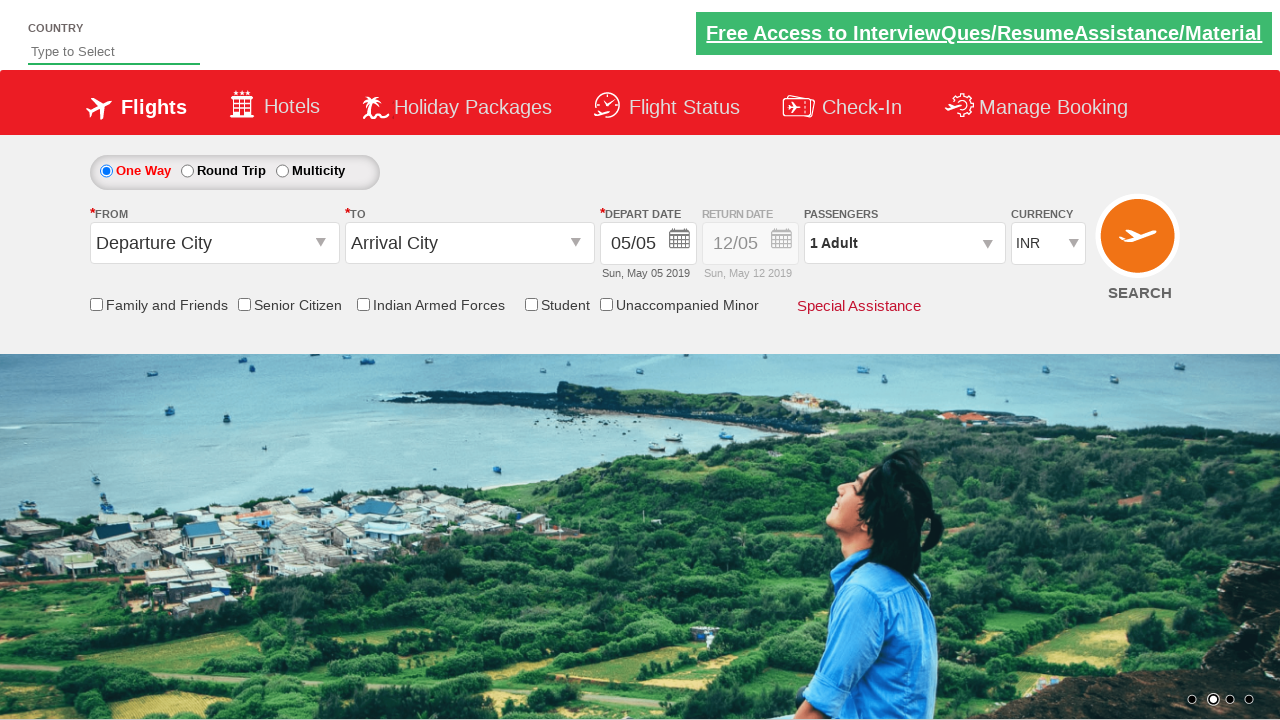

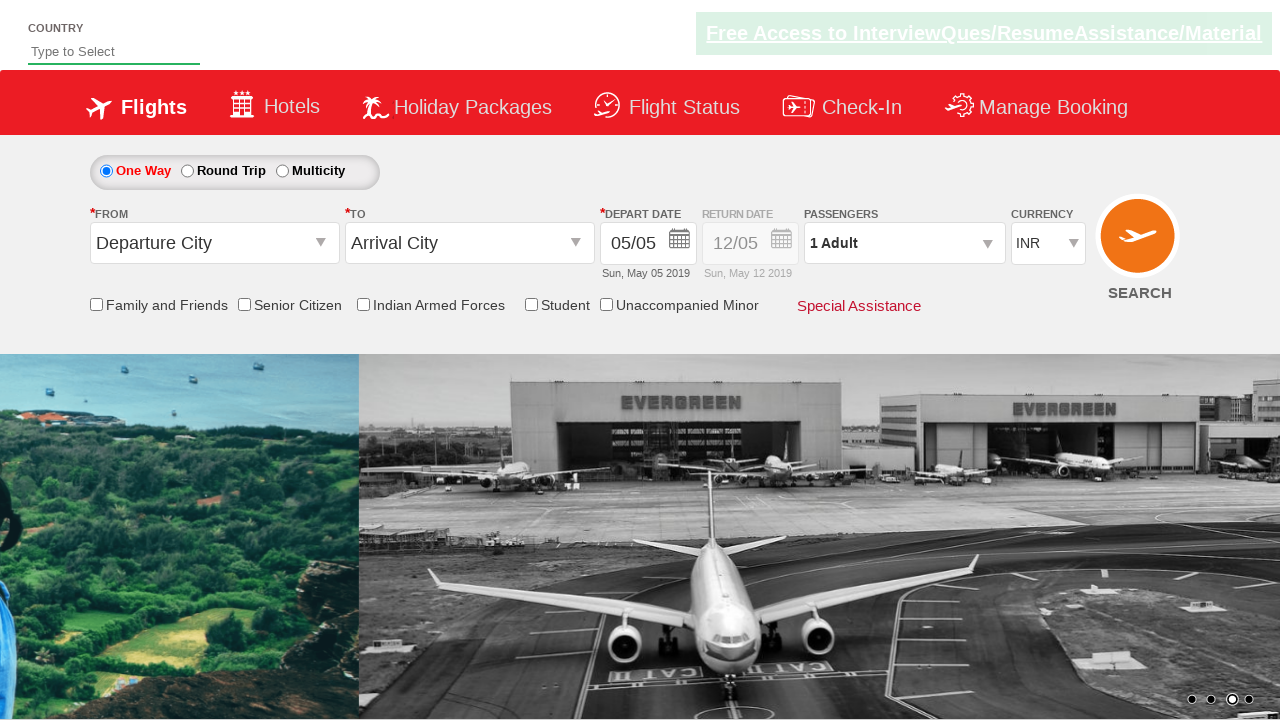